Tests autocomplete functionality by typing partial text and selecting from dropdown suggestions

Starting URL: https://rahulshettyacademy.com/AutomationPractice/

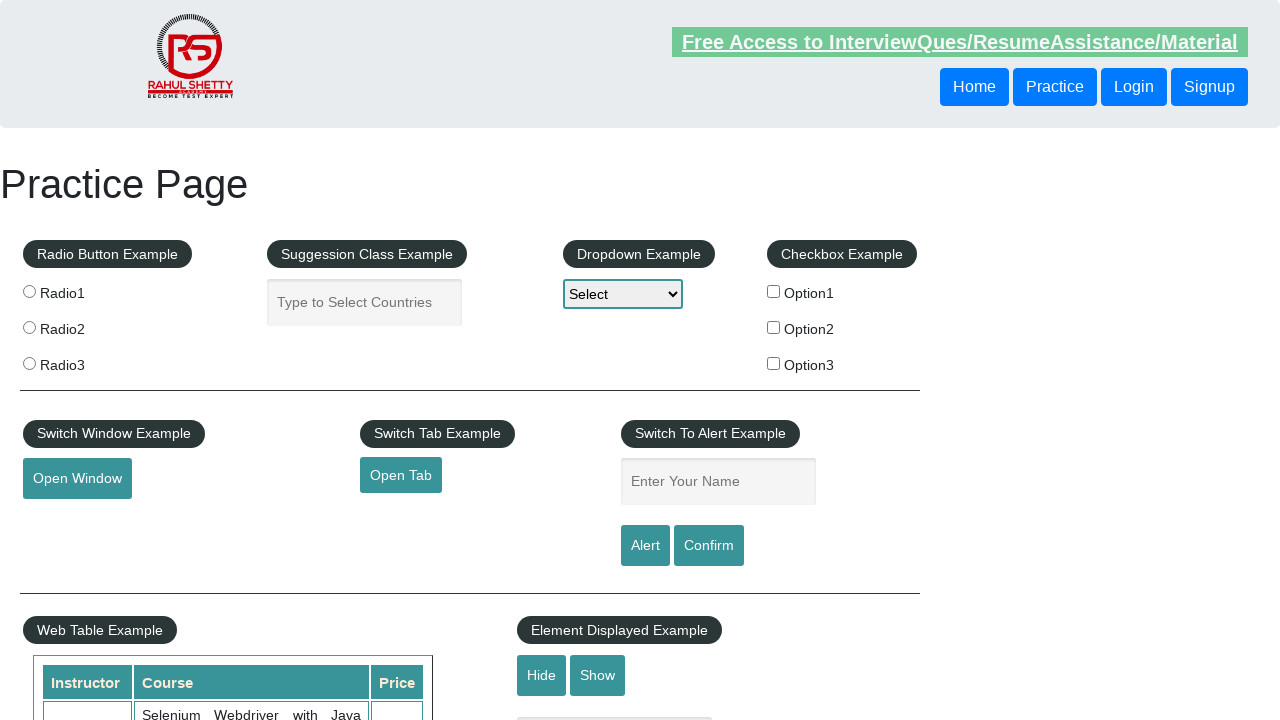

Typed 'uni' into autocomplete field on #autocomplete
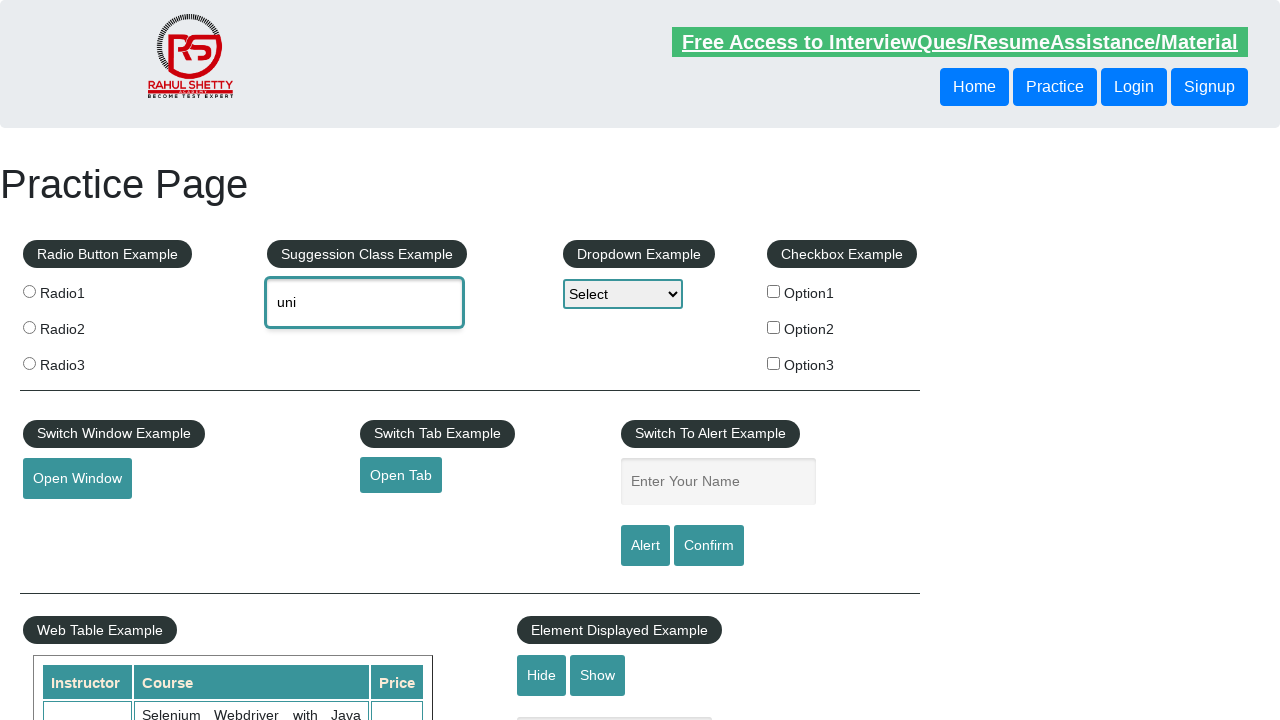

Waited 3 seconds for autocomplete suggestions to appear
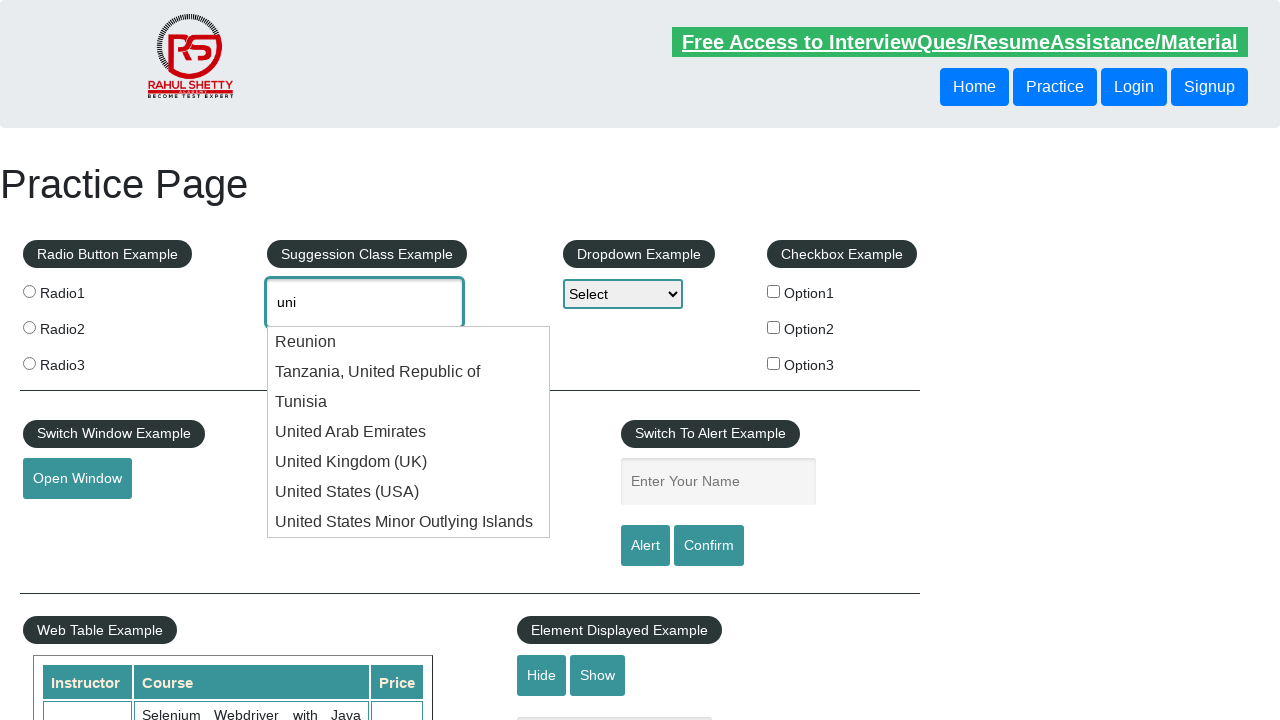

Located autocomplete suggestion elements
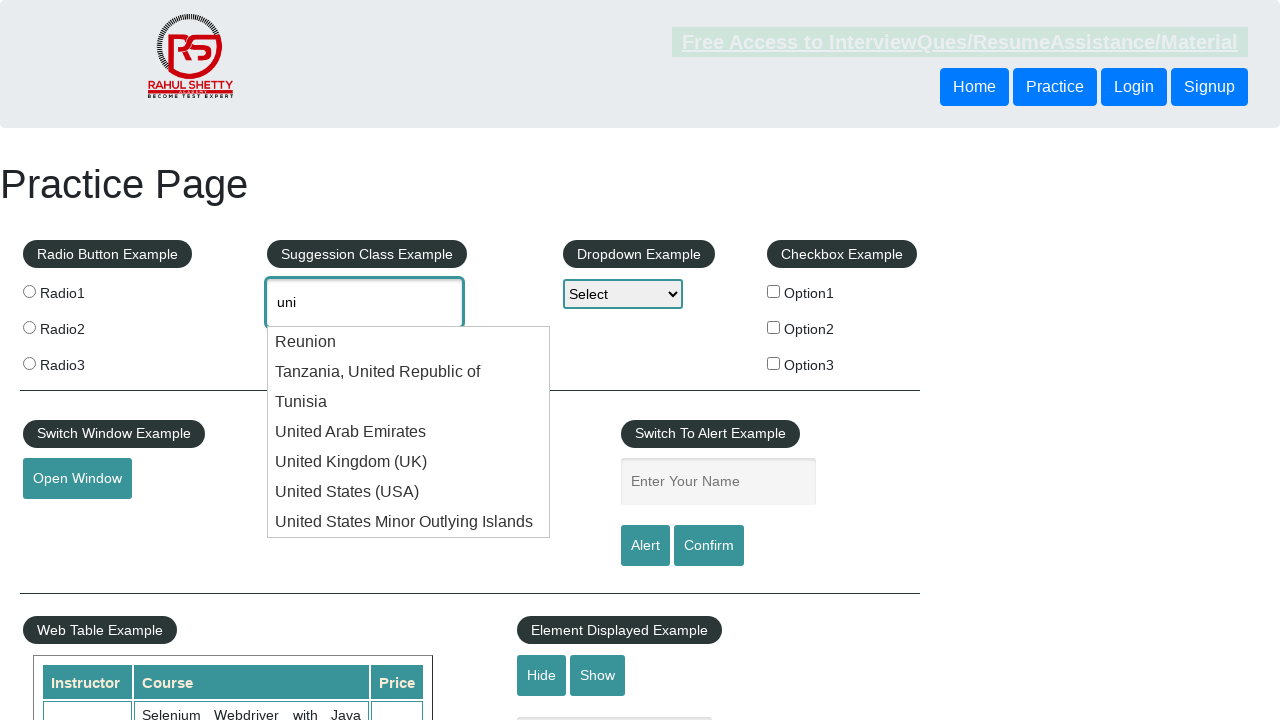

Clicked on 'United States (USA)' from autocomplete suggestions at (409, 492) on [class='ui-menu-item'] div >> nth=5
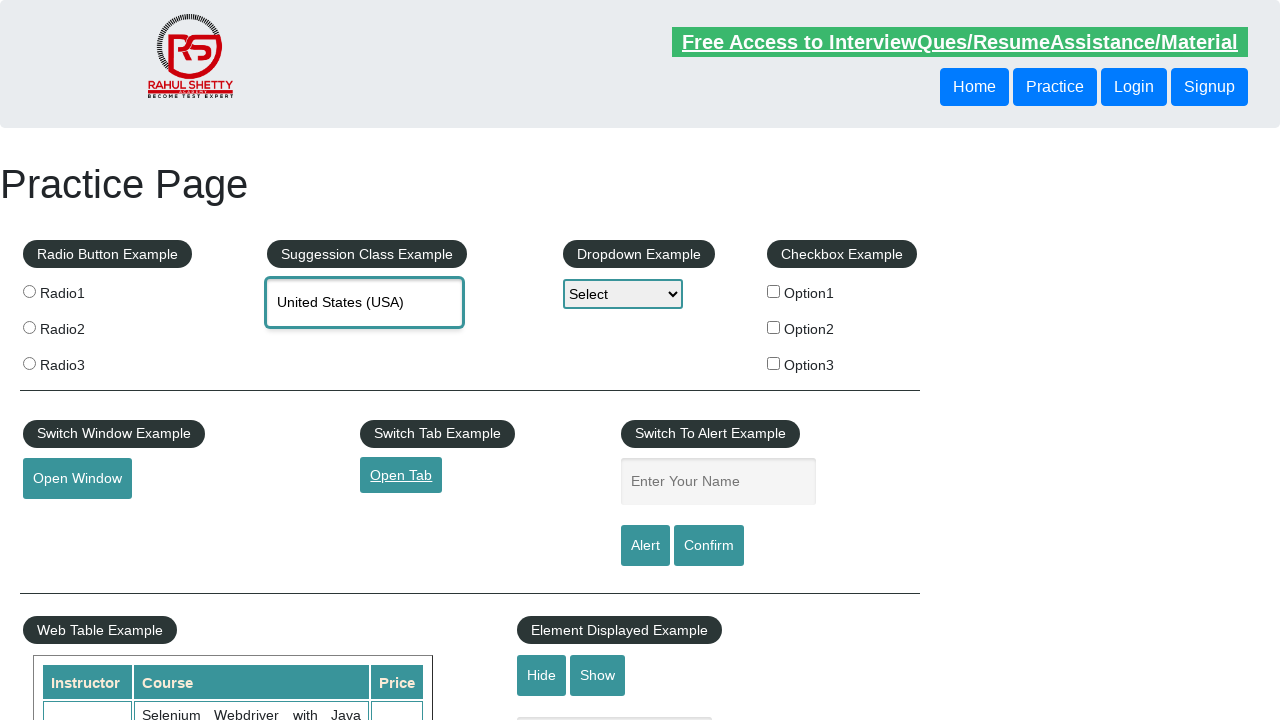

Retrieved selected autocomplete value: United States (USA)
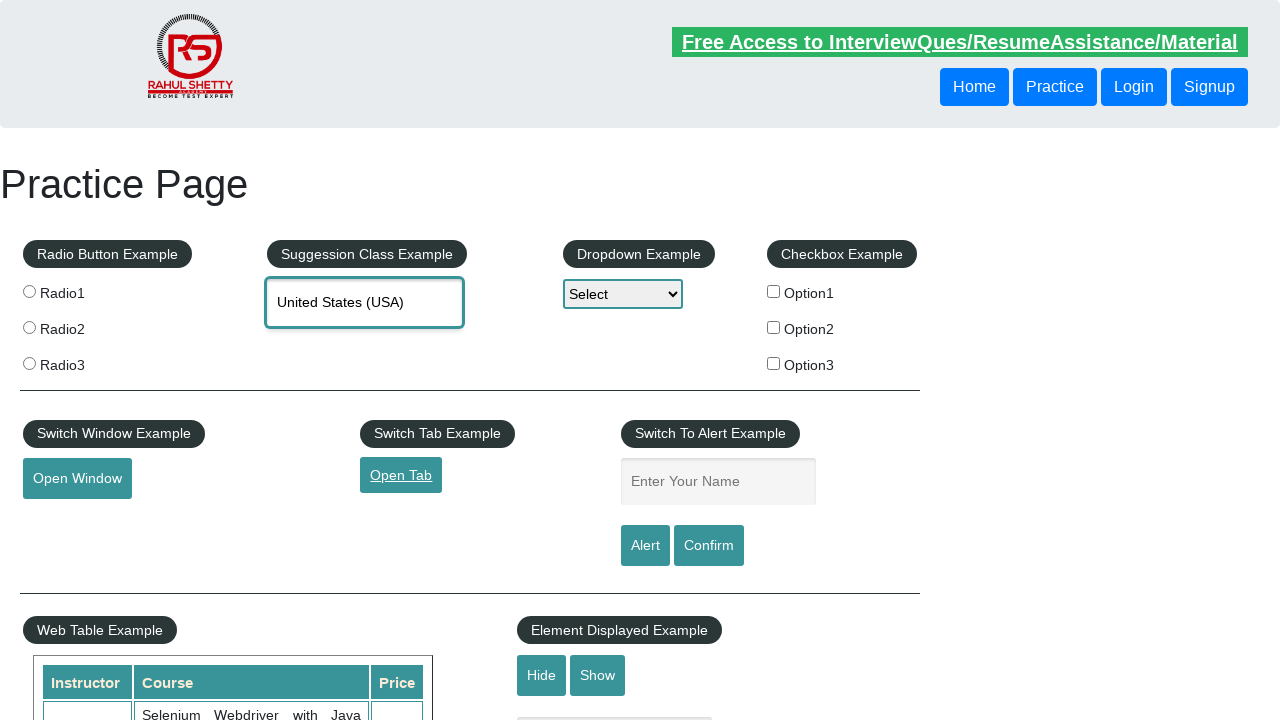

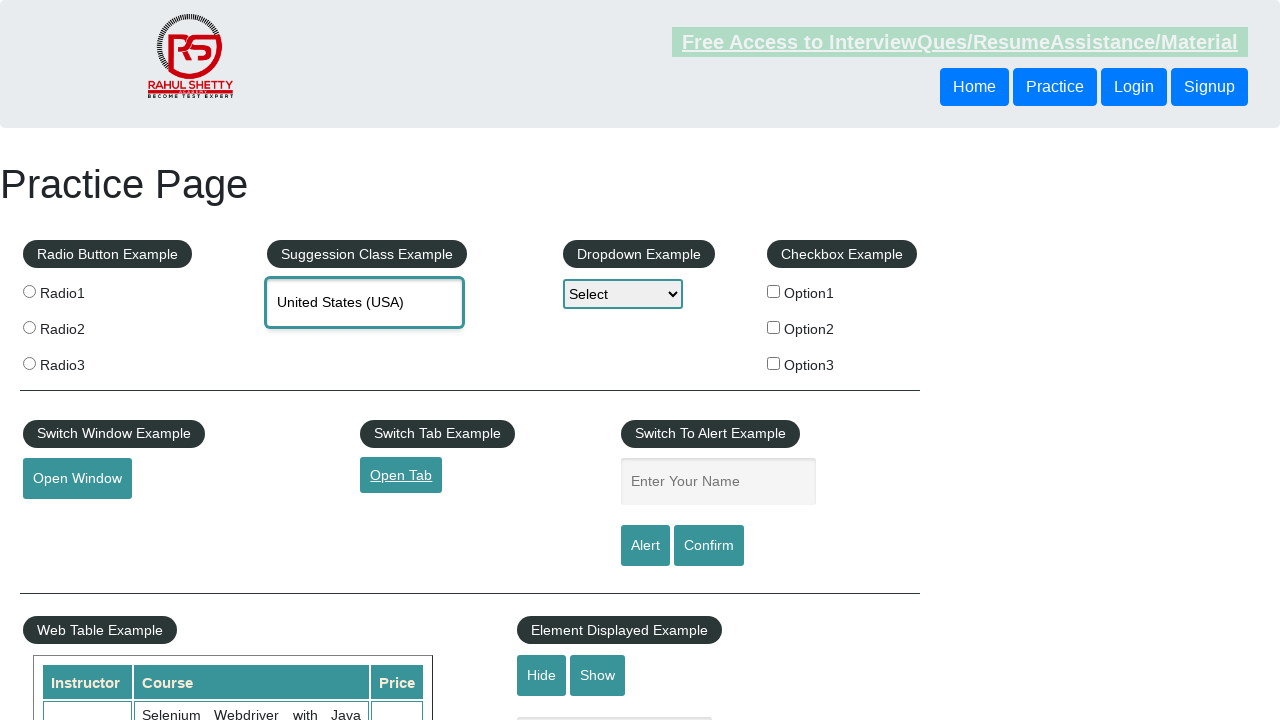